Tests dynamic content loading by clicking a start button and waiting for hidden content to become visible

Starting URL: https://the-internet.herokuapp.com/dynamic_loading/1

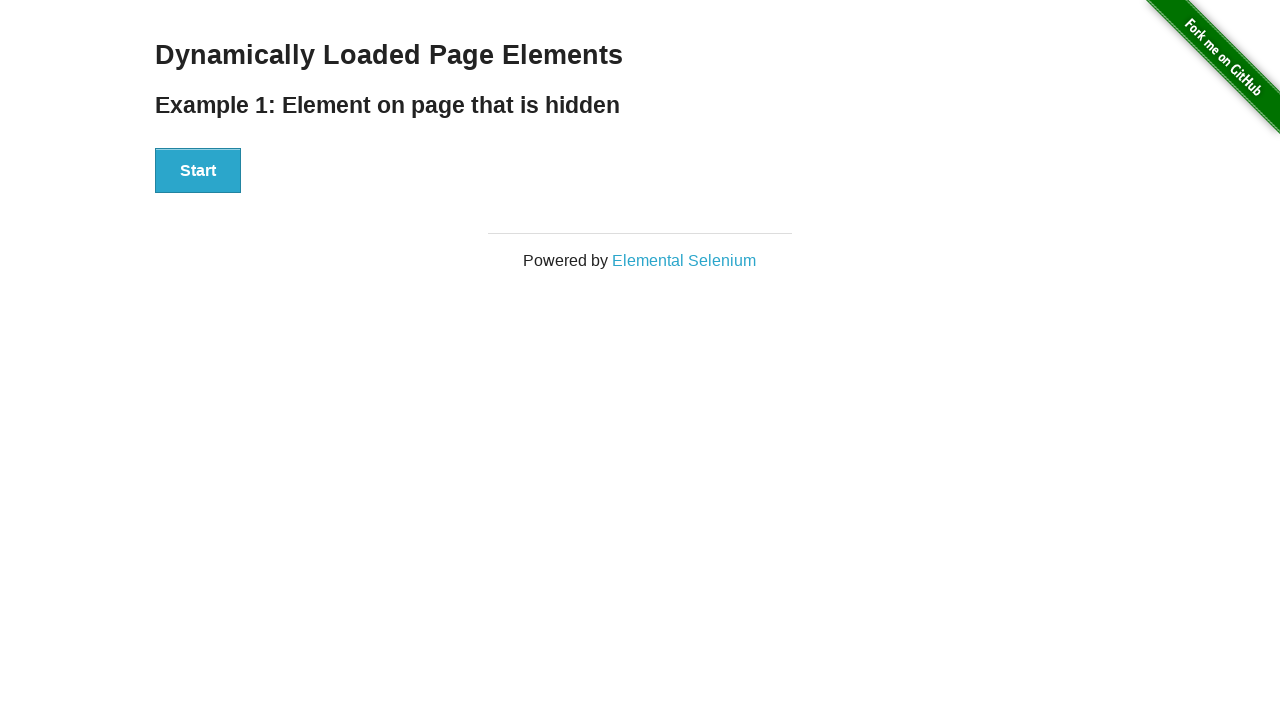

Clicked start button to trigger dynamic content loading at (198, 171) on xpath=//div[@id='start']/button
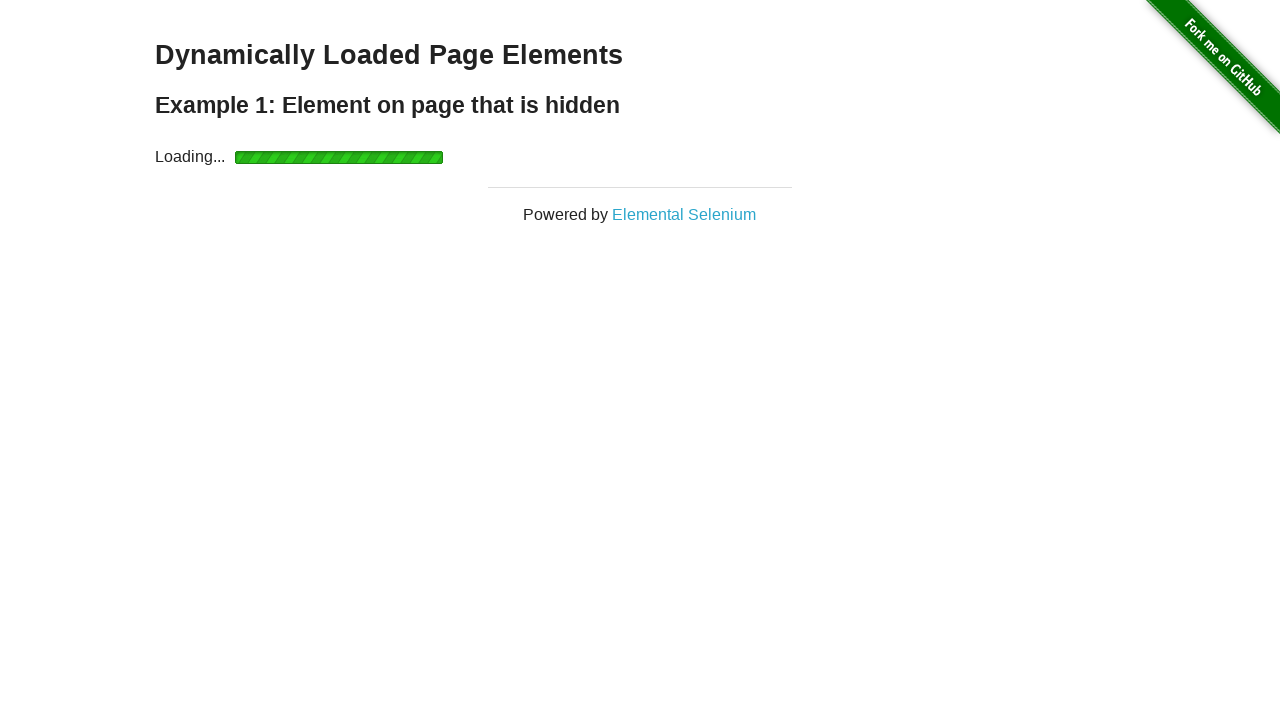

Waited for dynamically loaded 'Hello World!' heading to become visible
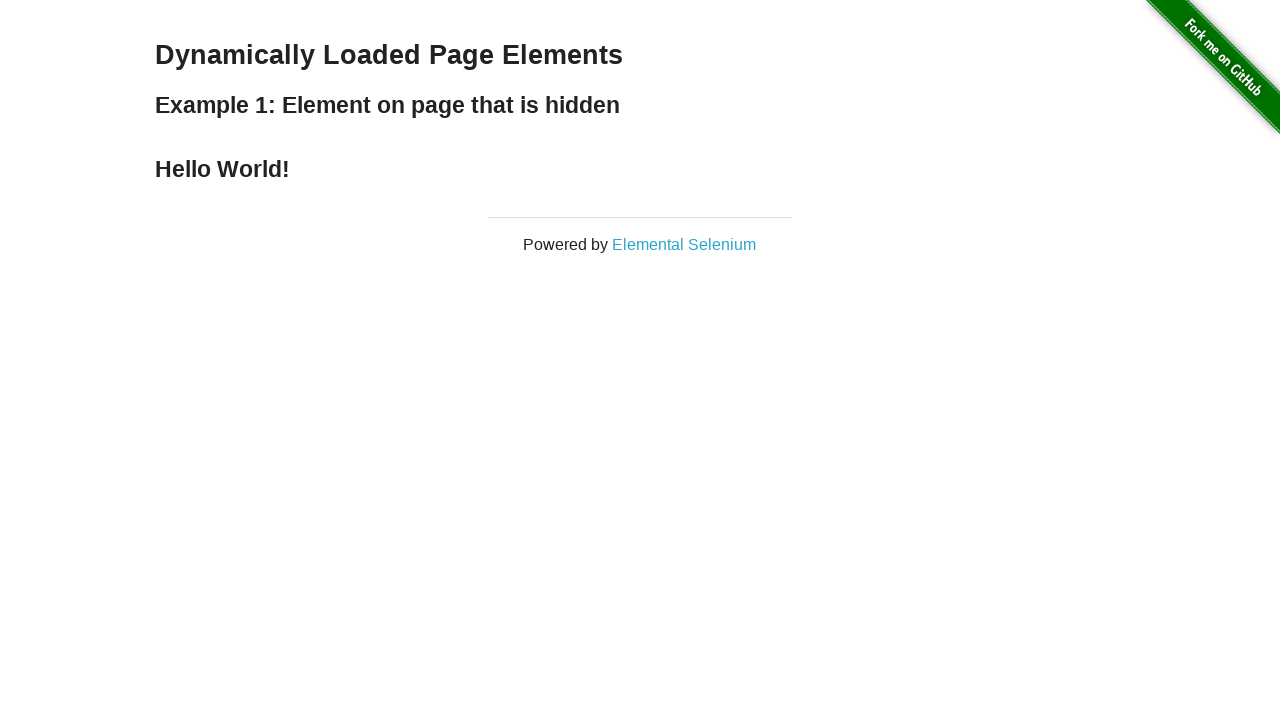

Verified that 'Hello World!' element is displayed
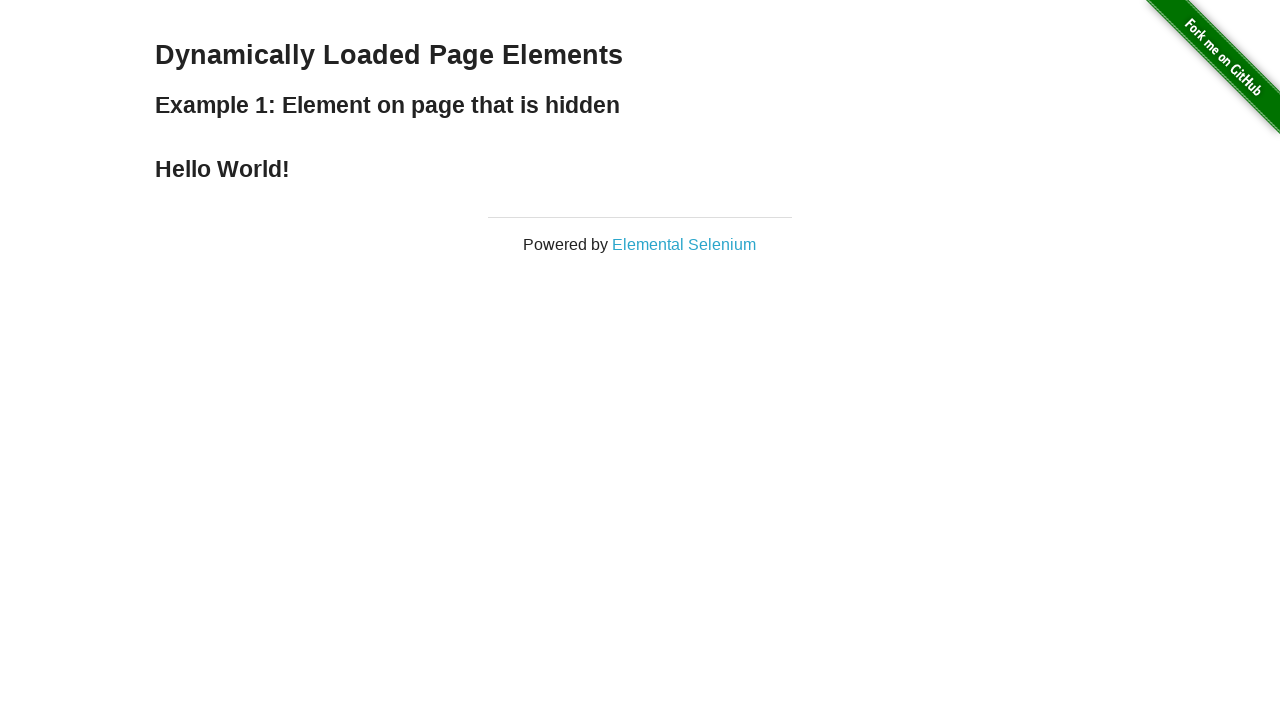

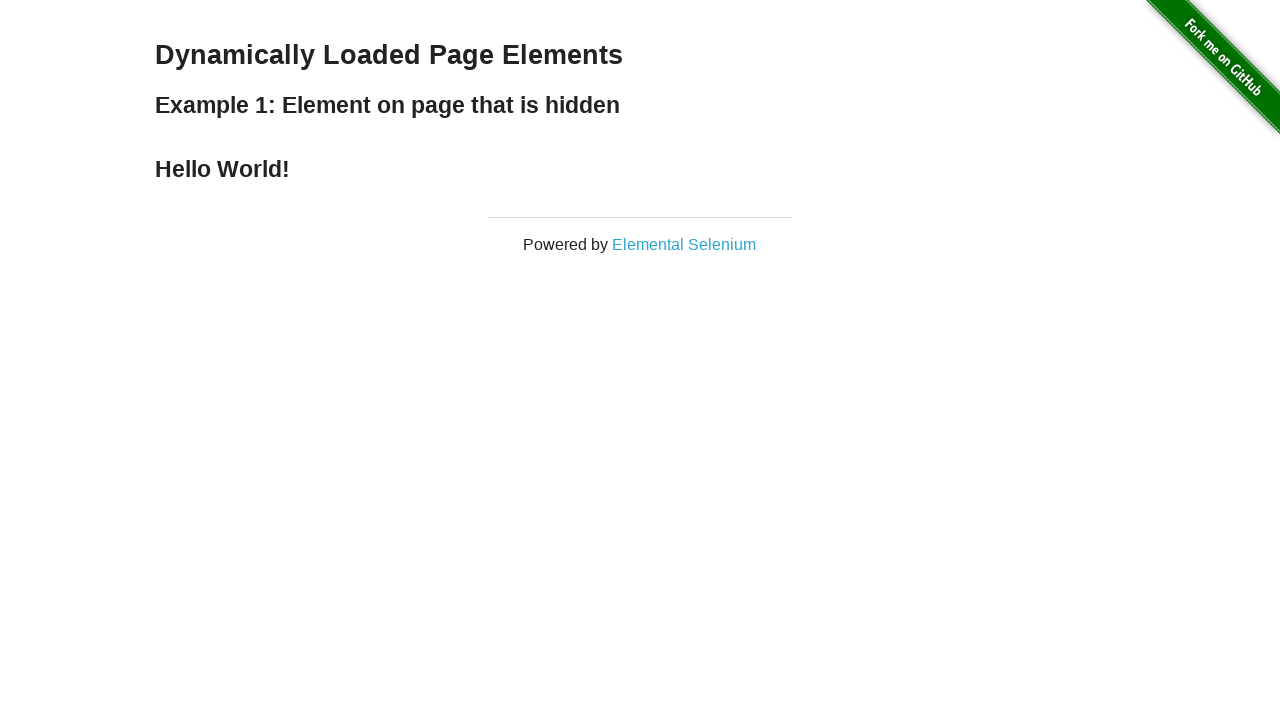